Tests a Peruvian government health data application by navigating to the Tables tab, selecting filters for year (2025), disease (DENGUE), department, and province, then clicking the Process button to generate results.

Starting URL: https://app7.dge.gob.pe/maps/sala_metaxenica/

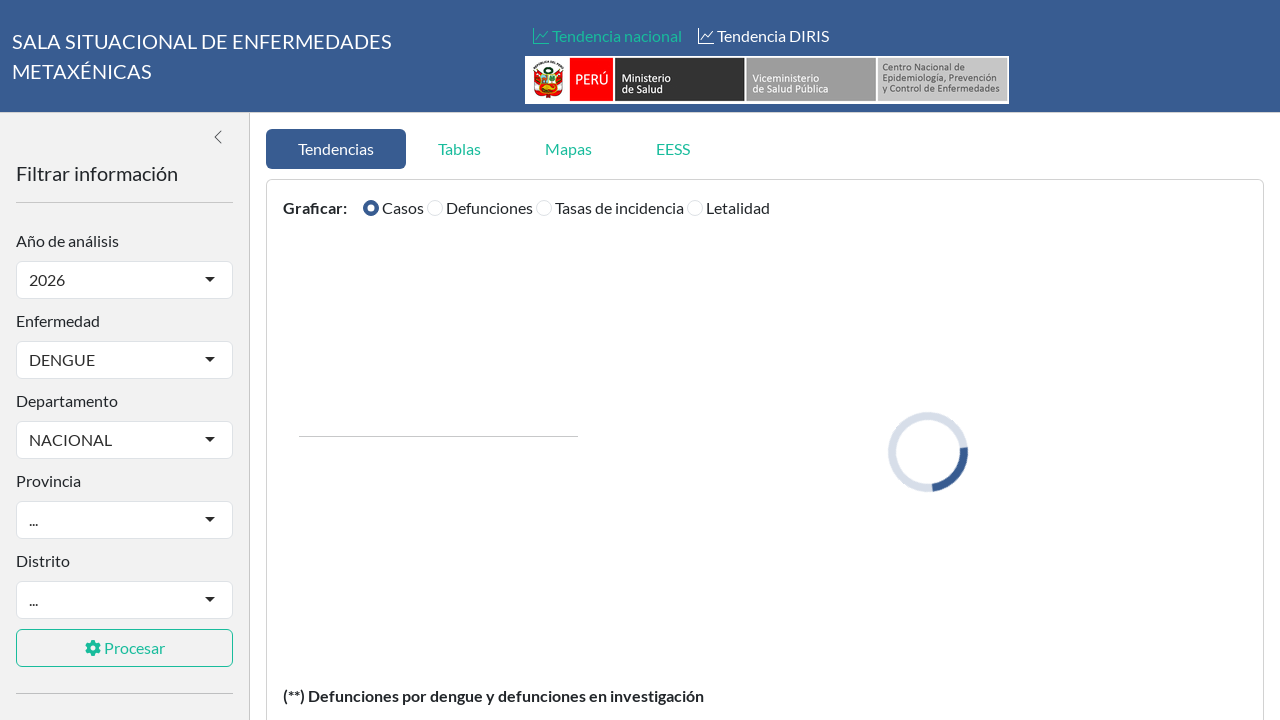

Clicked on the Tables tab at (460, 149) on internal:role=tab[name="Tablas"i]
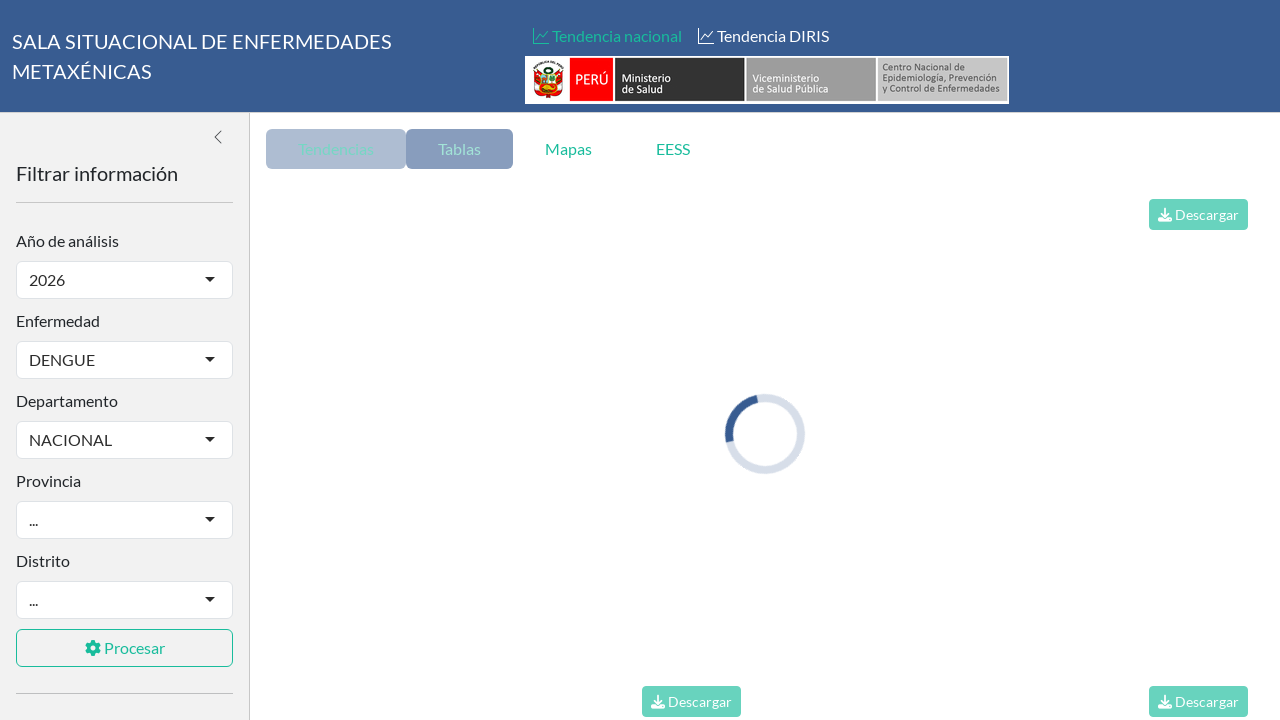

Initial table loaded and became visible
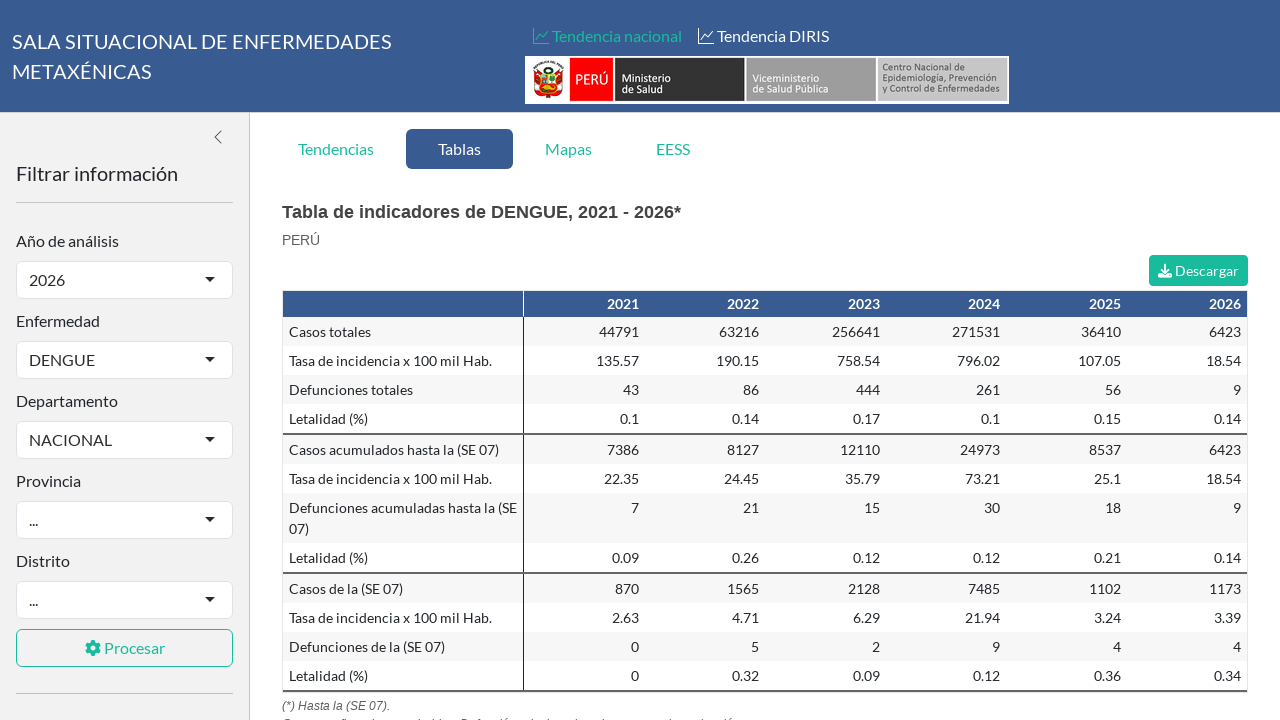

Clicked on the year filter dropdown at (67, 280) on #ten-fyear-selectized
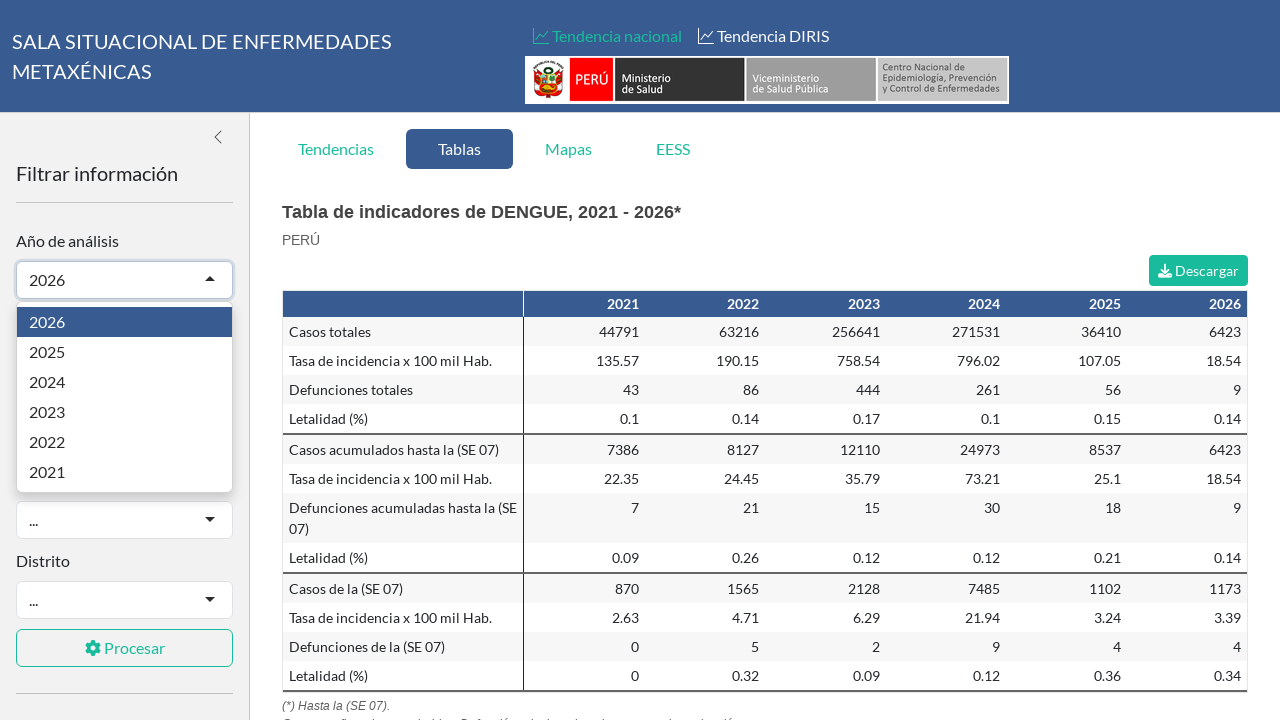

Selected year 2025 from dropdown at (124, 352) on internal:role=option[name="2025"i]
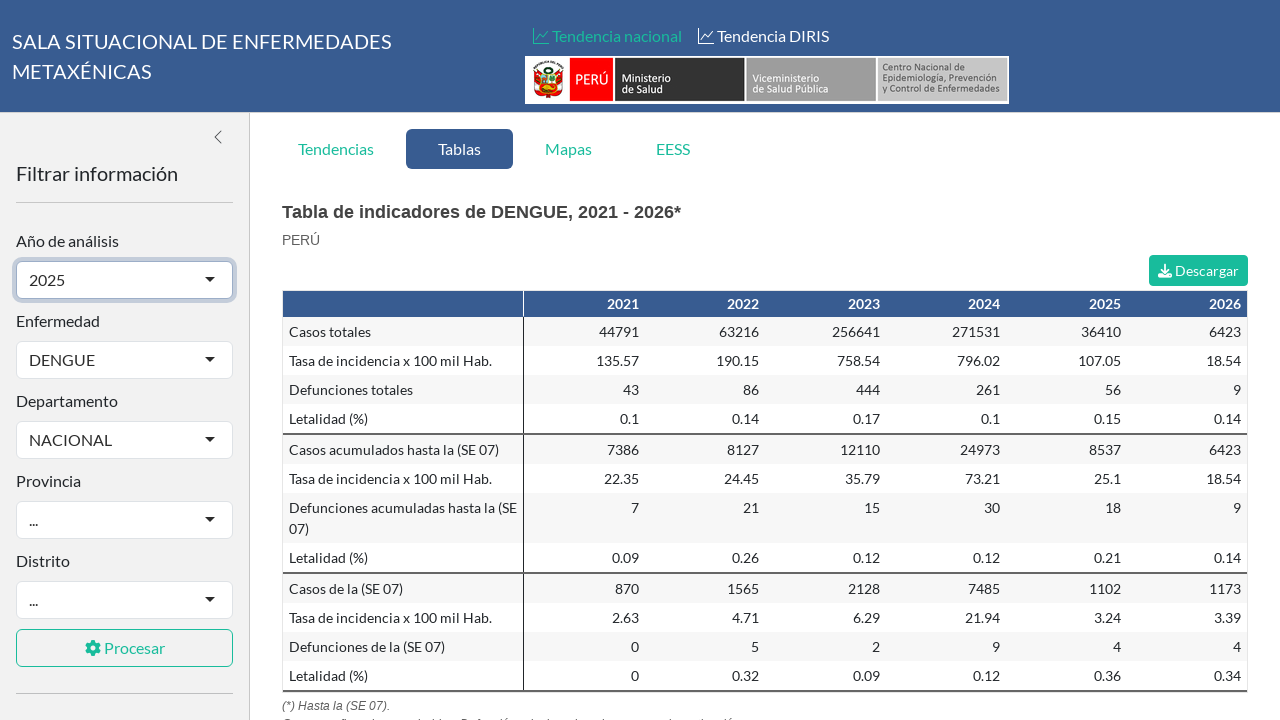

Application finished loading after year selection
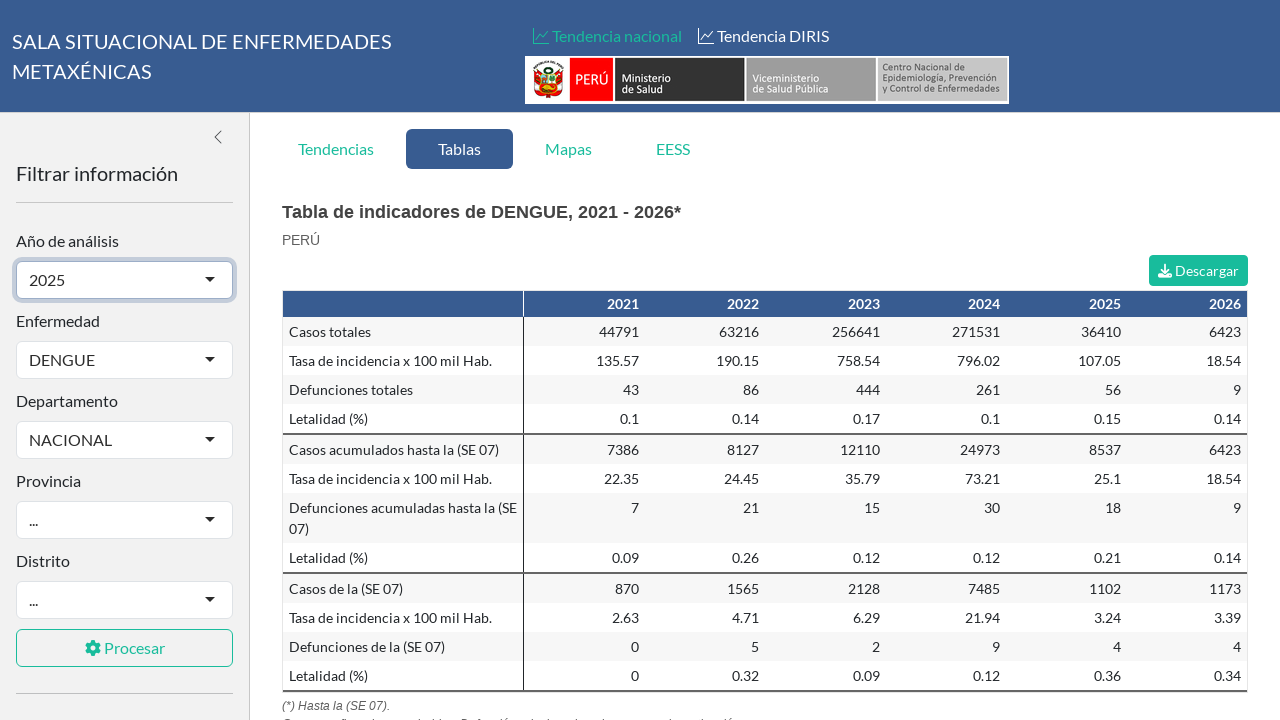

Clicked on the disease filter dropdown at (97, 360) on #ten-fenfe-selectized
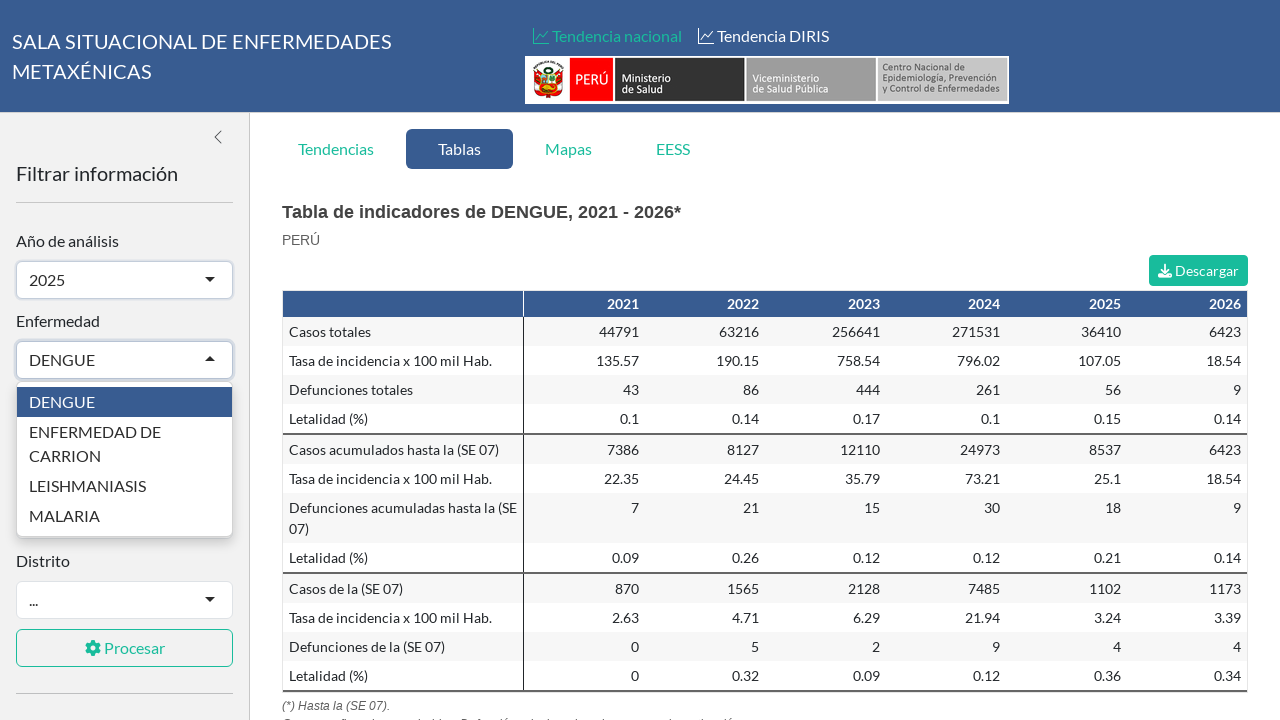

Selected DENGUE from disease dropdown at (124, 402) on internal:role=option[name="DENGUE"i]
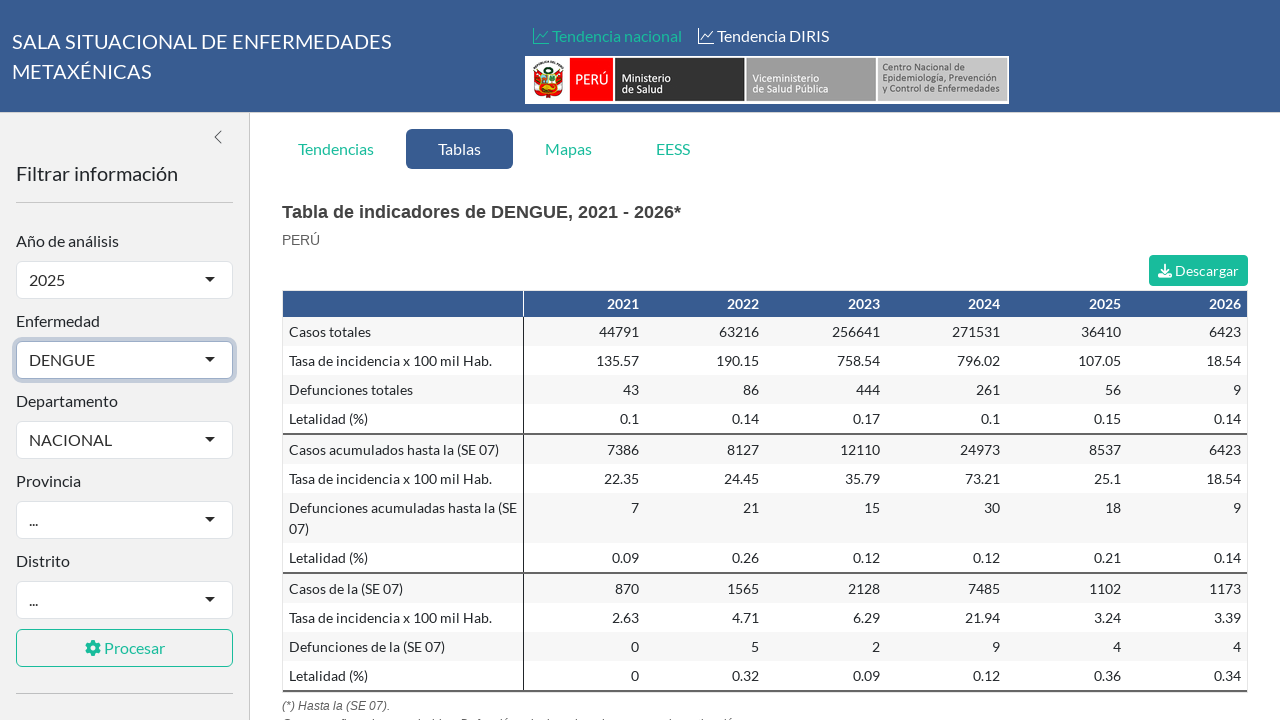

Application finished loading after disease selection
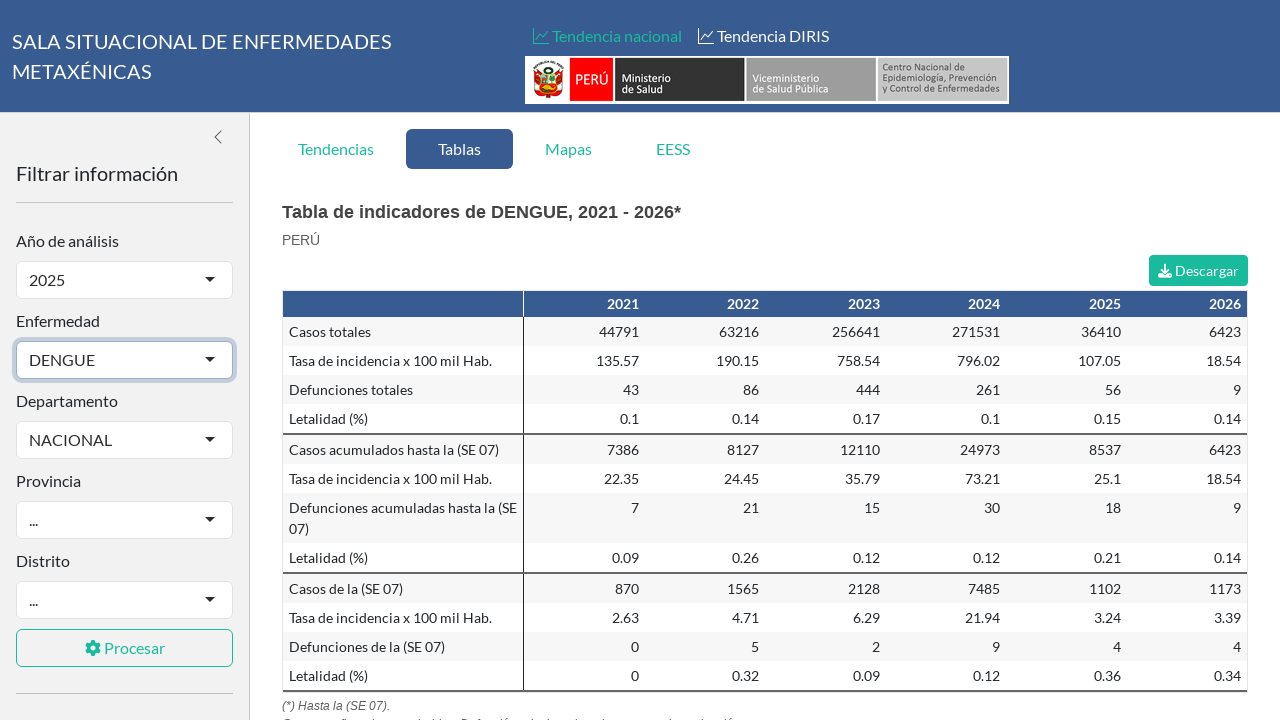

Clicked on the department filter dropdown at (114, 440) on #ten-fdepa-filter-selectized
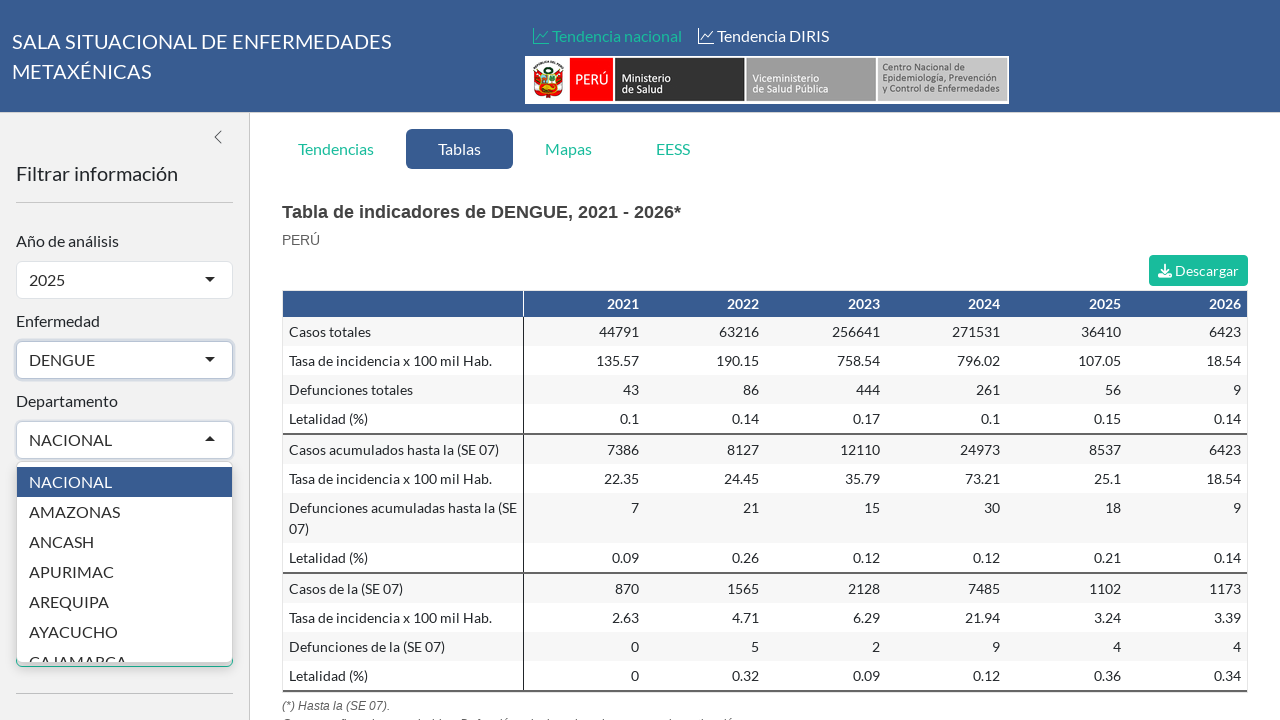

Department dropdown options loaded
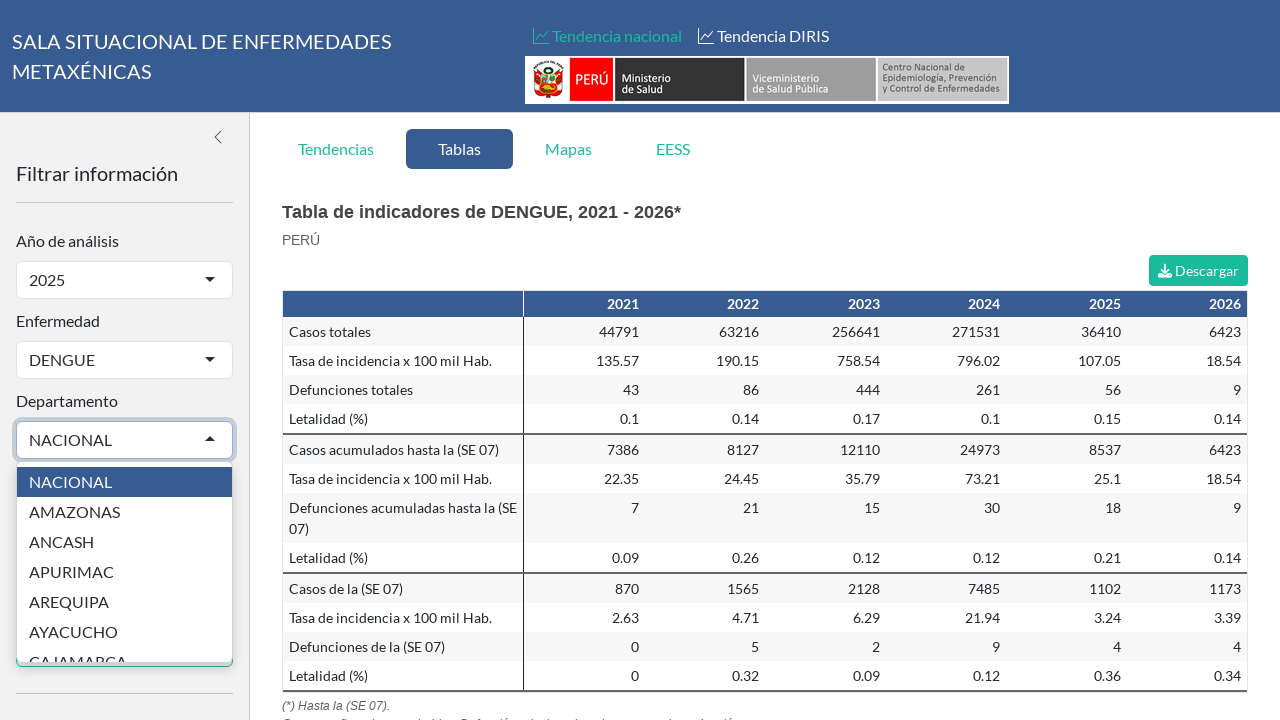

Selected second department option from dropdown at (124, 512) on .selectize-dropdown-content:visible .option >> nth=1
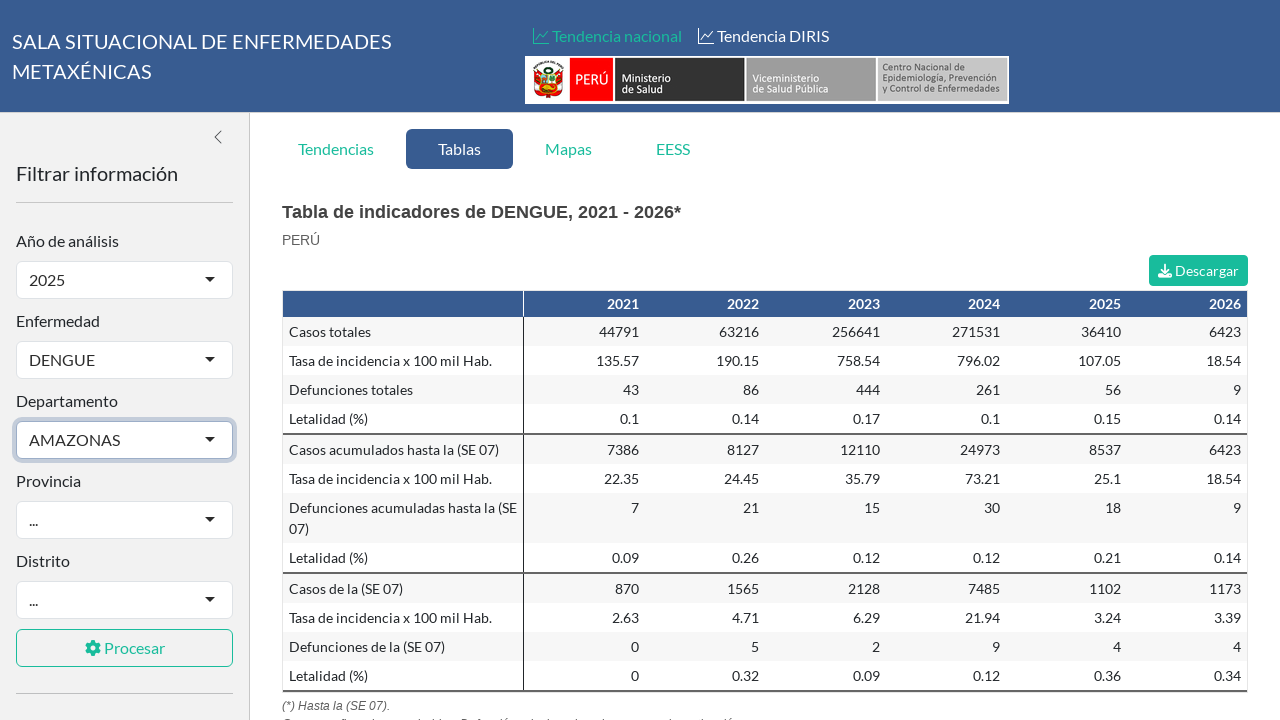

Application finished loading after department selection
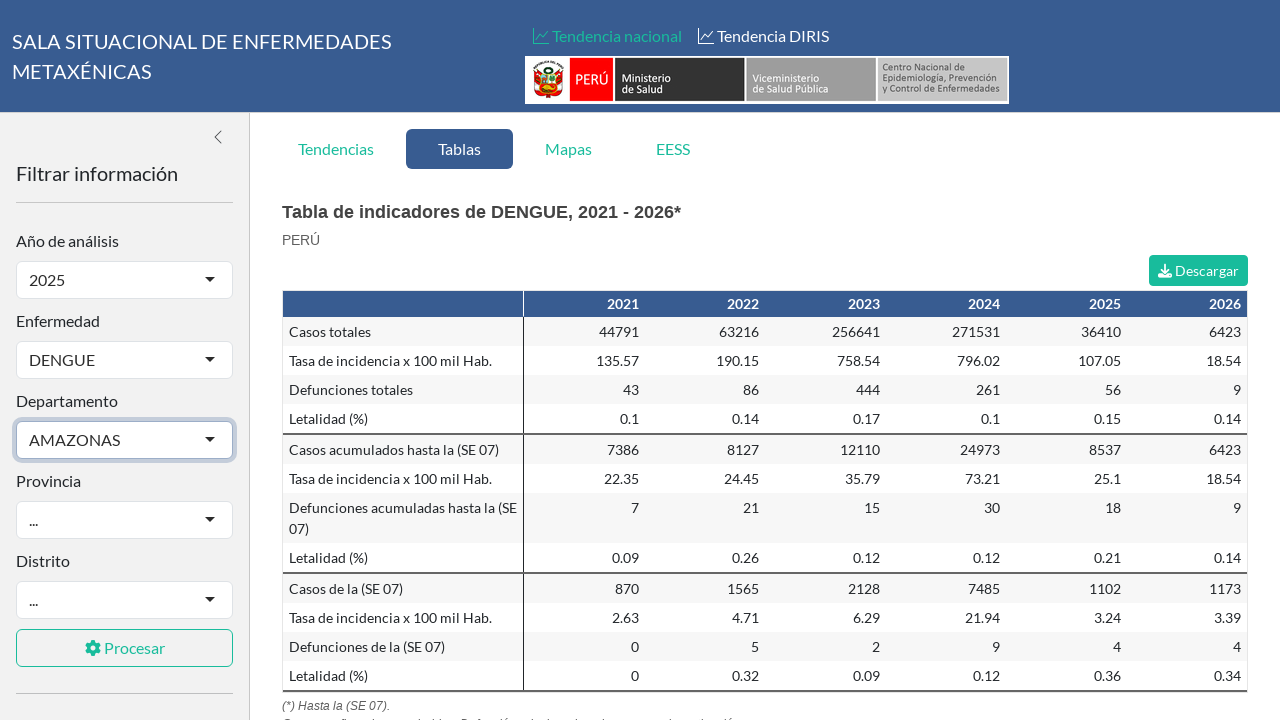

Clicked on the province filter dropdown (attempt 1) at (40, 520) on #ten-fprov-filter-selectized
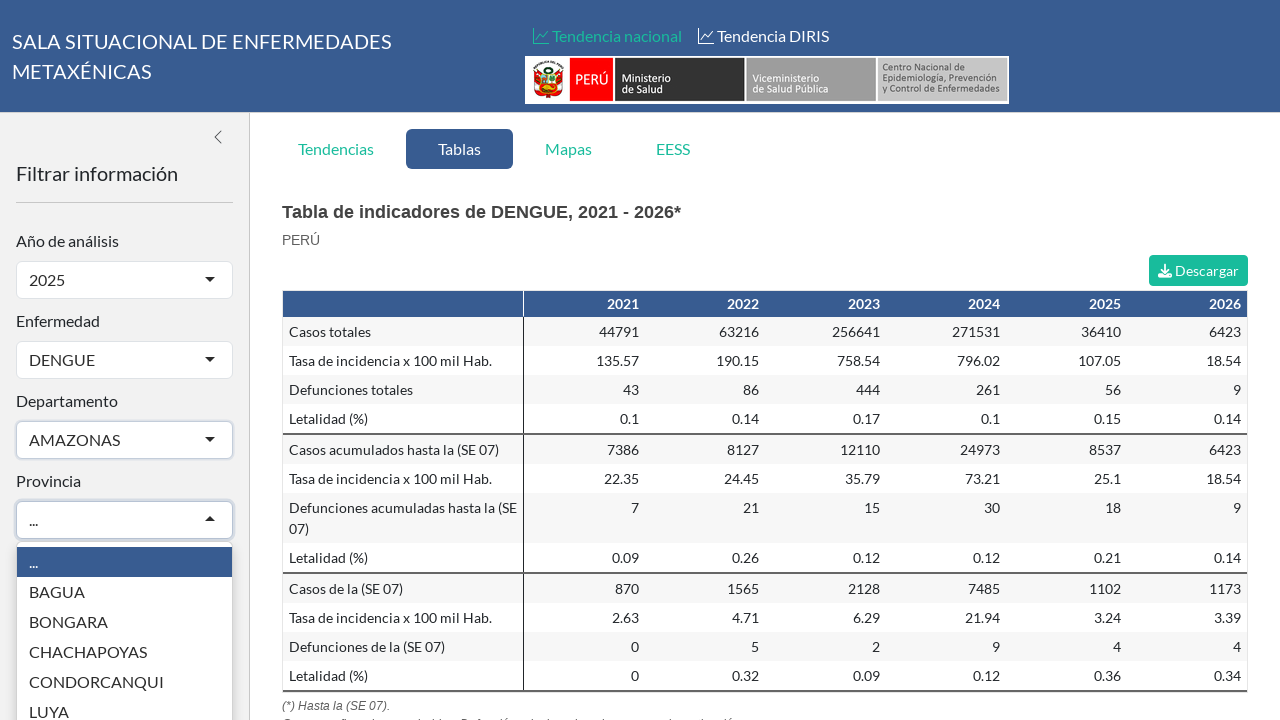

Province dropdown options loaded
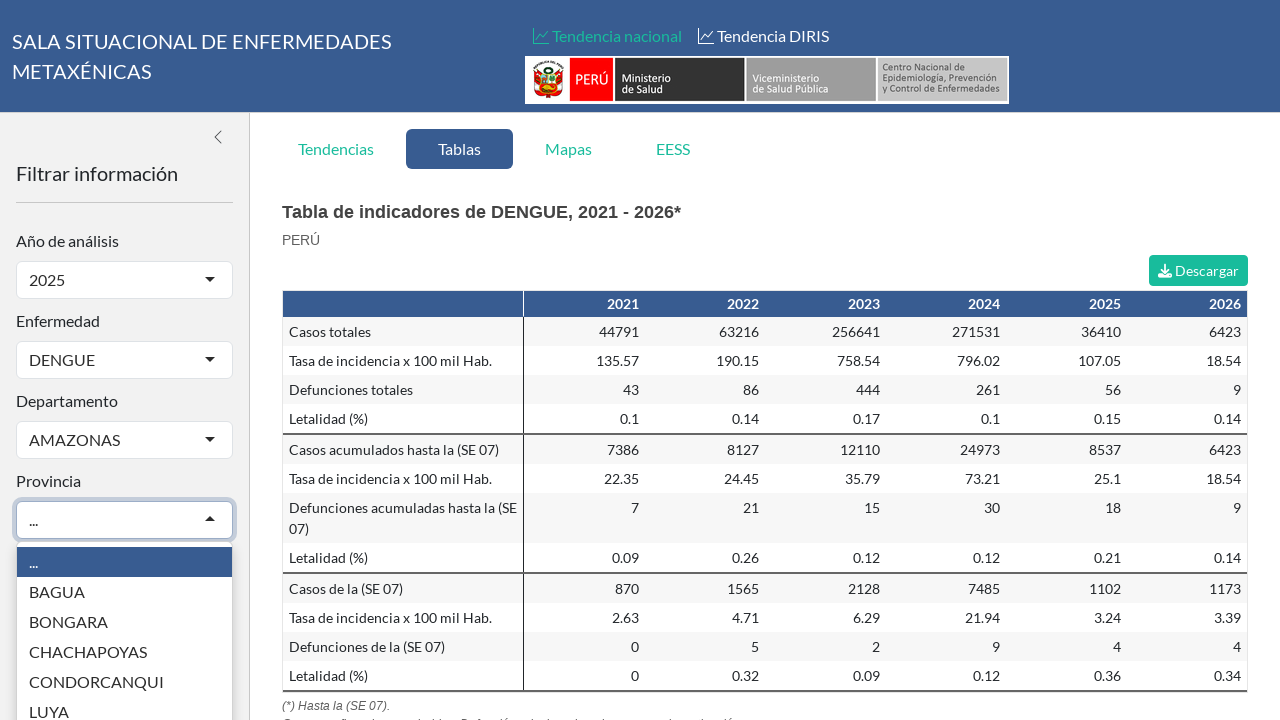

Selected second province option from dropdown at (124, 592) on .selectize-dropdown-content:visible .option >> nth=1
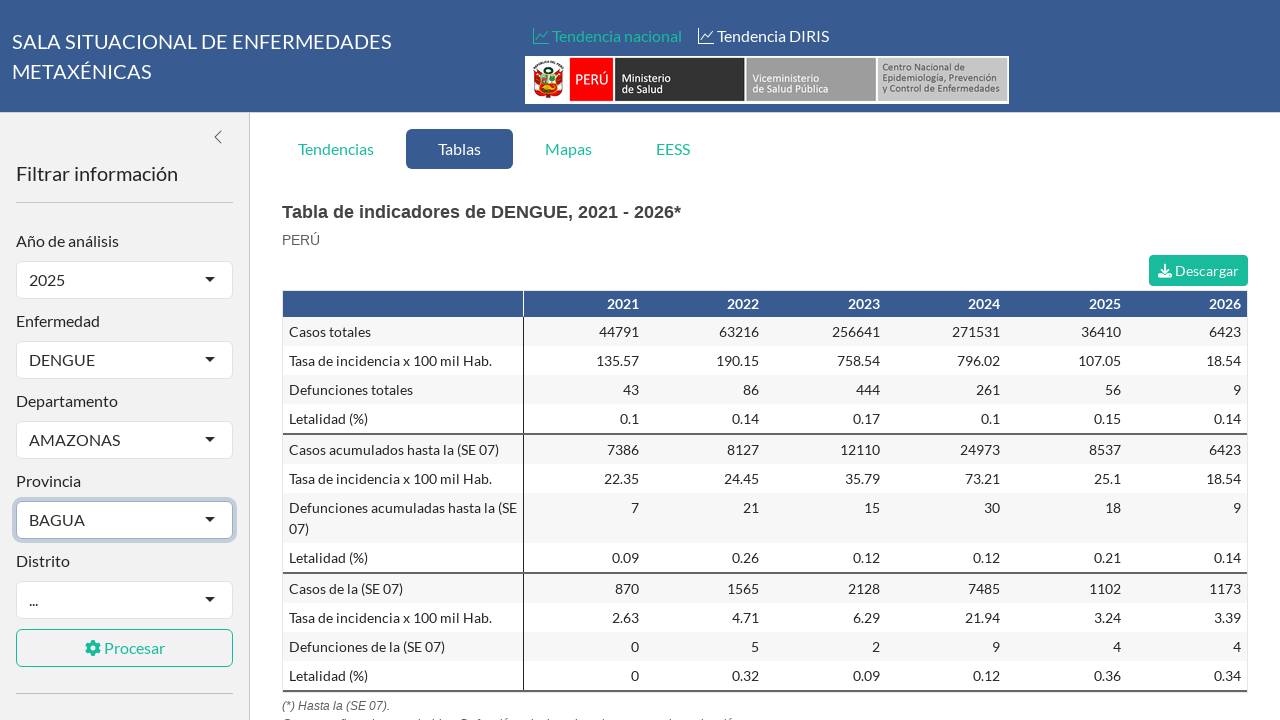

Application finished loading after province selection
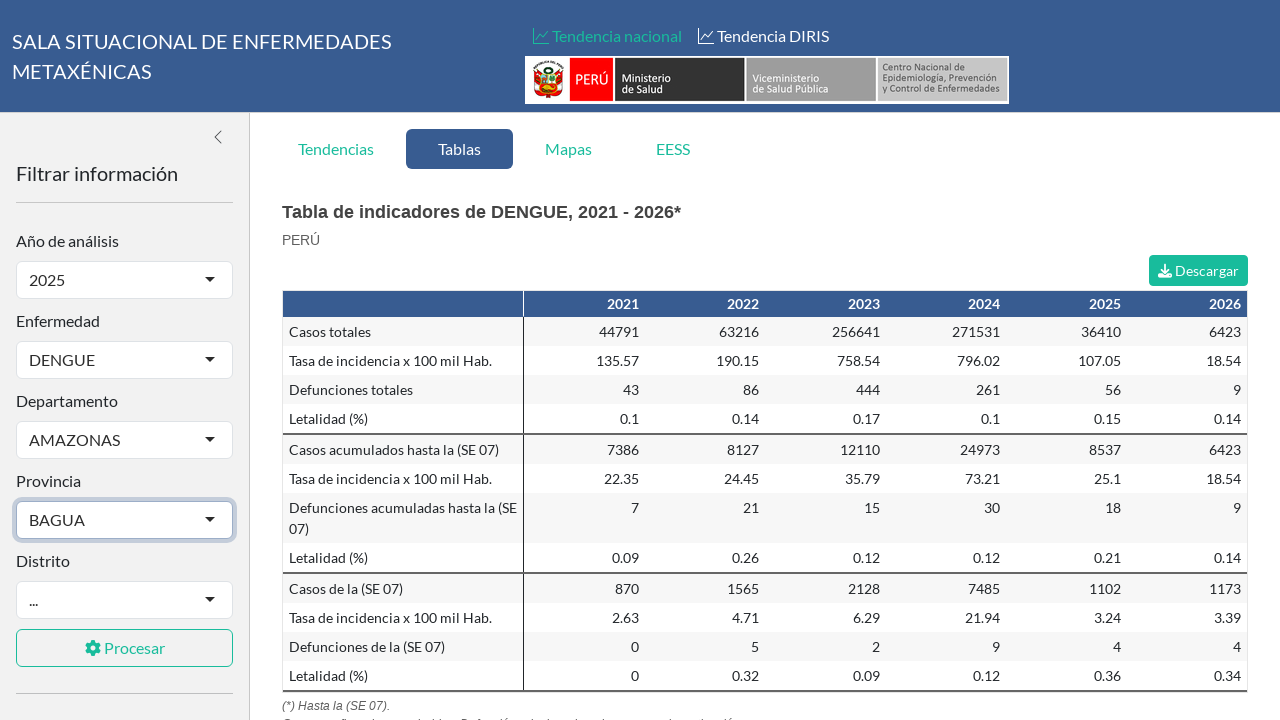

Clicked the Process button to generate results at (124, 648) on #ten-run
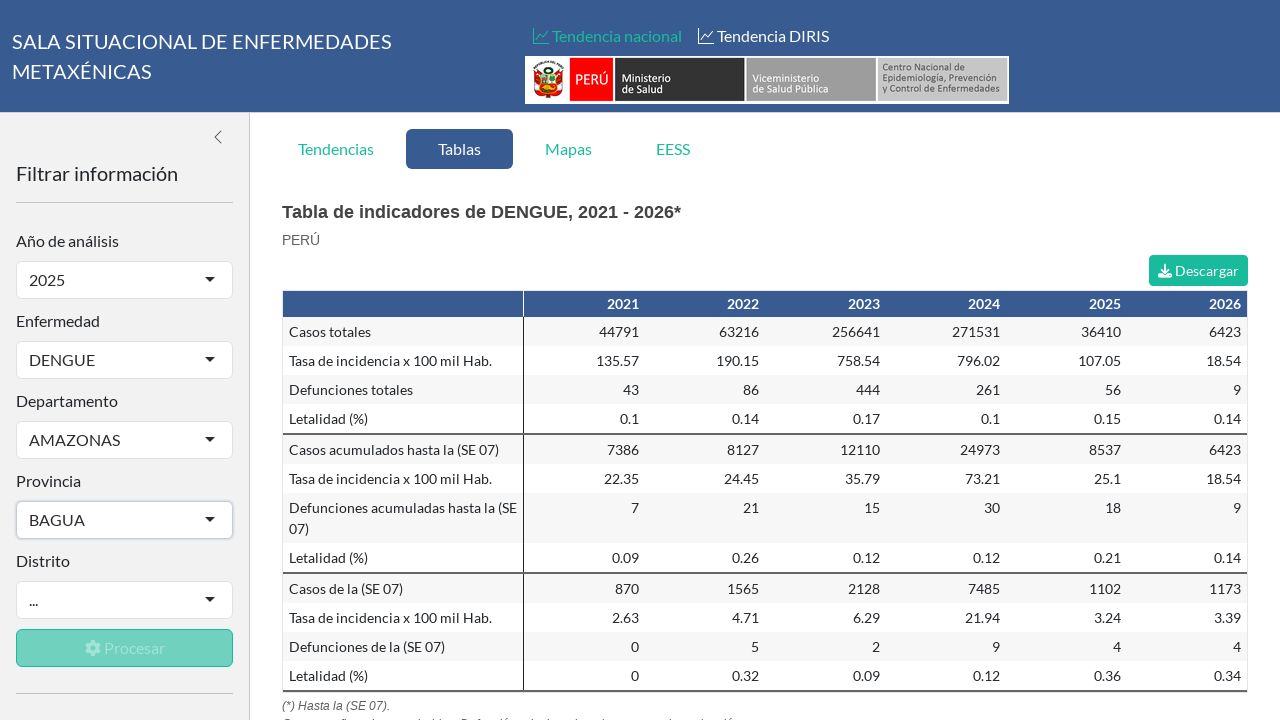

Processing started (loading indicator appeared)
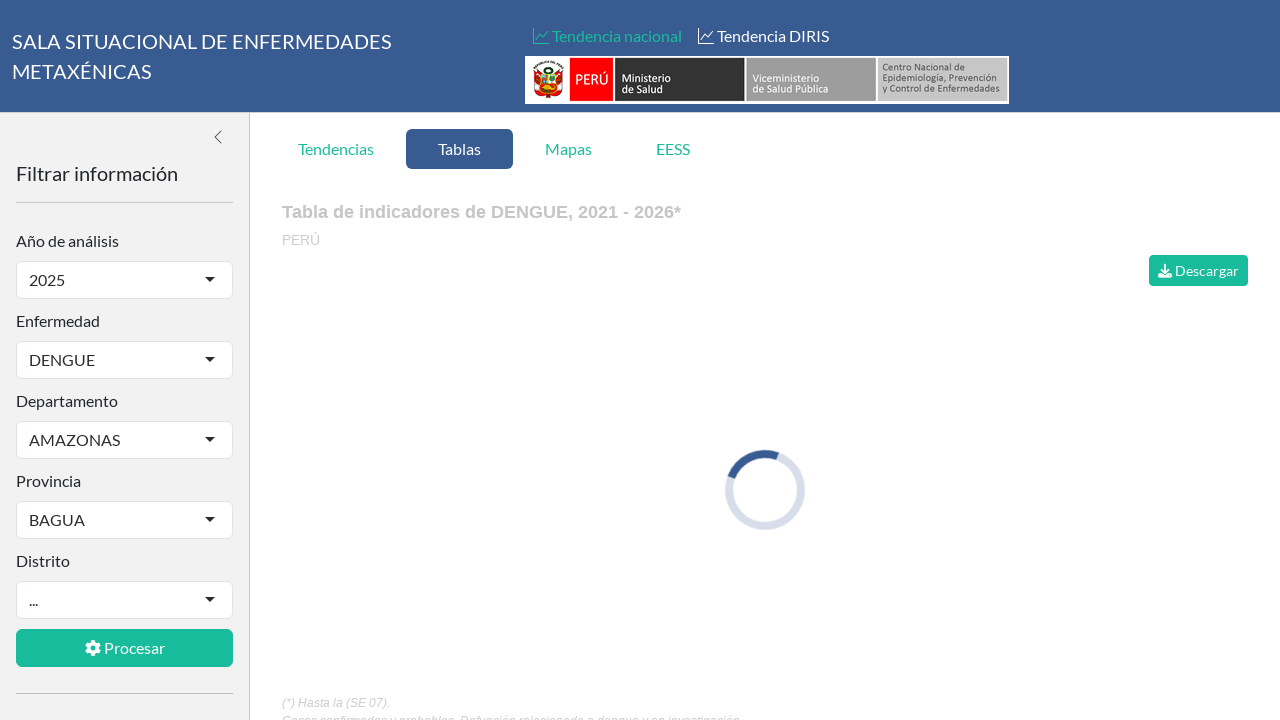

Processing completed (loading indicator disappeared)
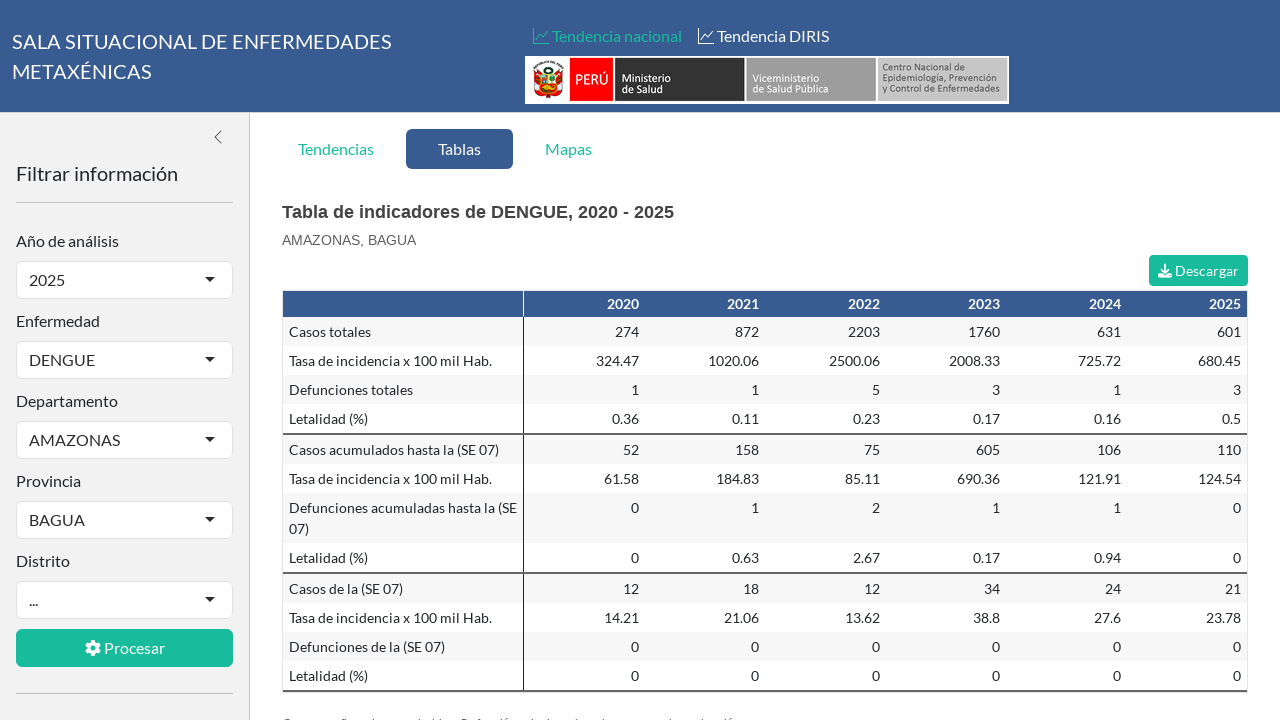

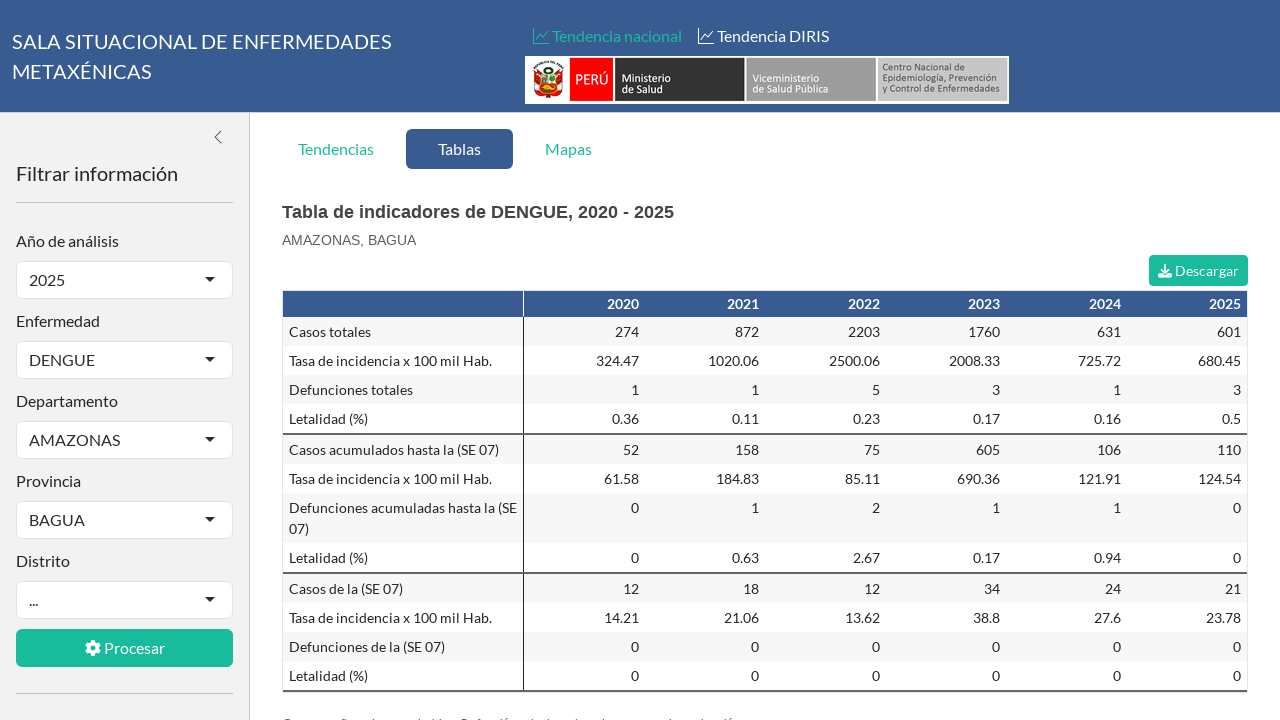